Tests browser back button navigation between filter views

Starting URL: https://demo.playwright.dev/todomvc

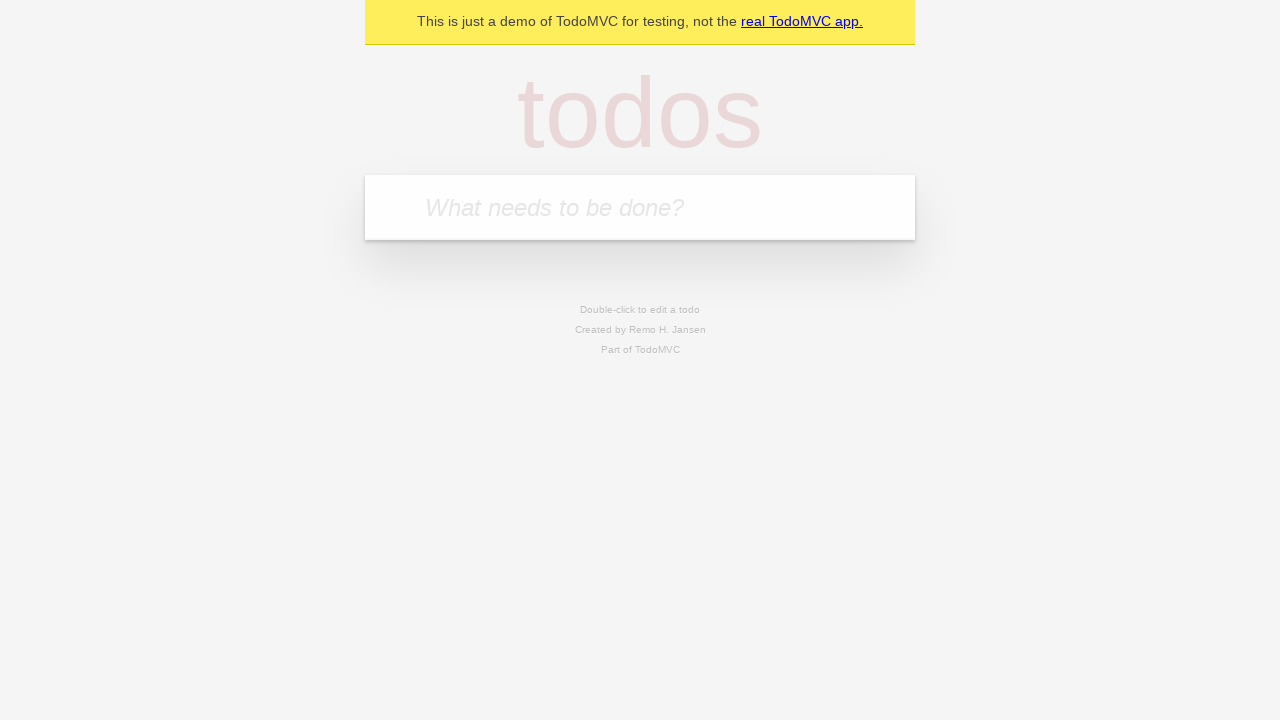

Filled new todo input with 'buy some cheese' on .new-todo
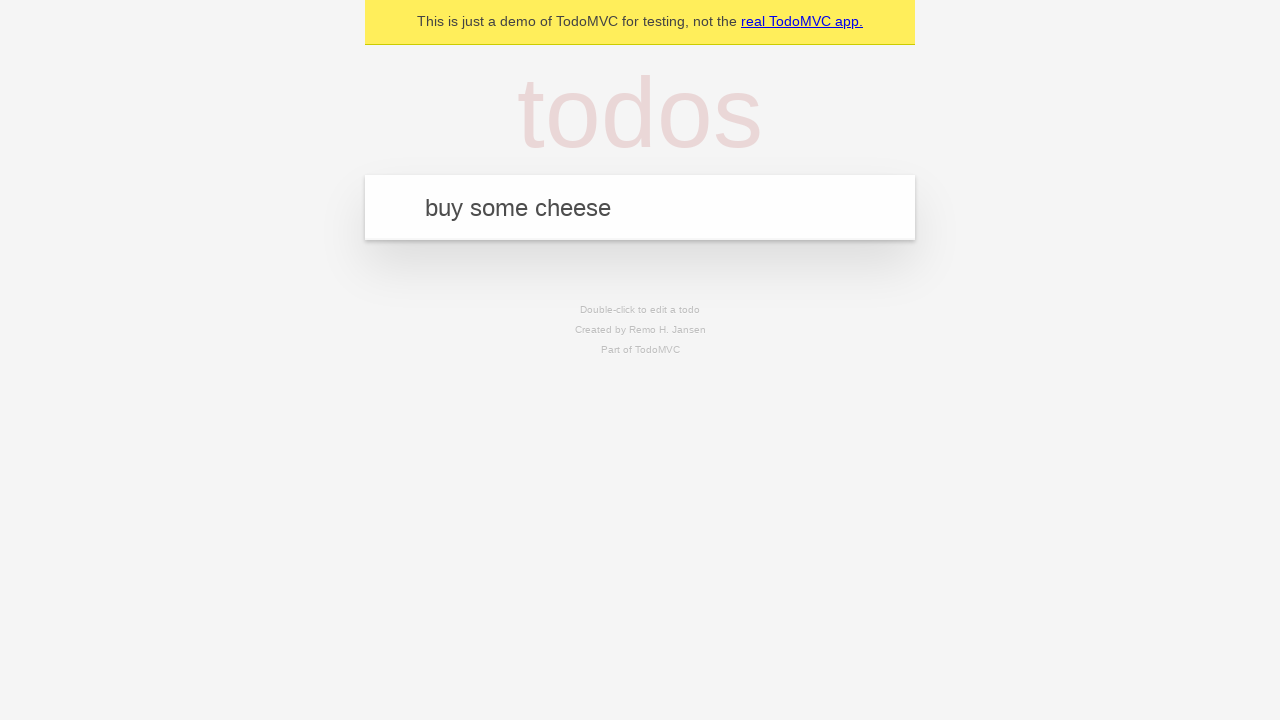

Pressed Enter to create first todo on .new-todo
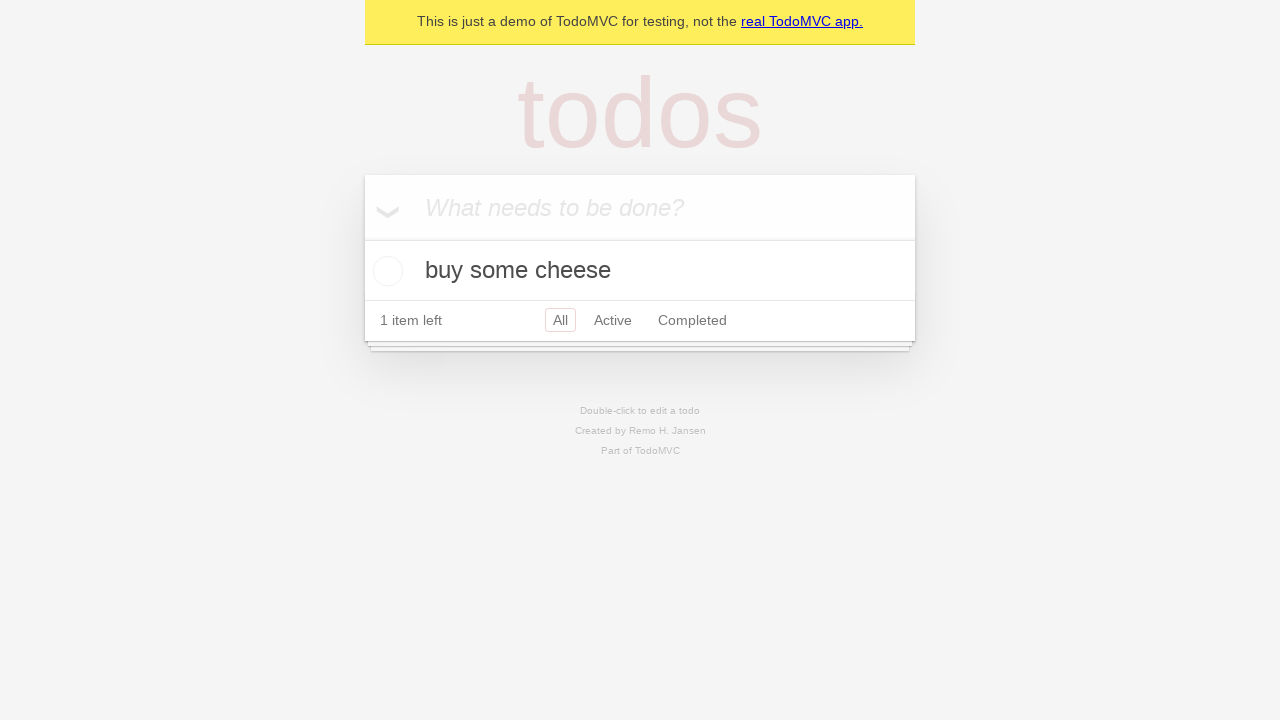

Filled new todo input with 'feed the cat' on .new-todo
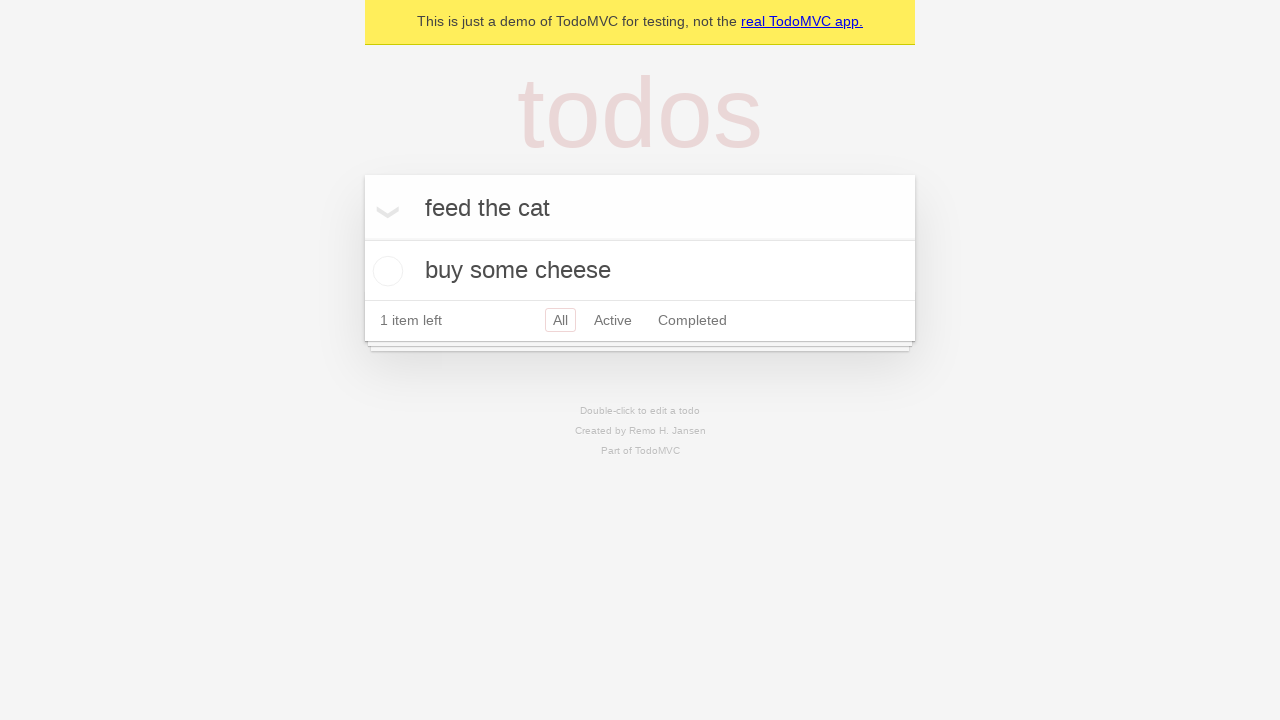

Pressed Enter to create second todo on .new-todo
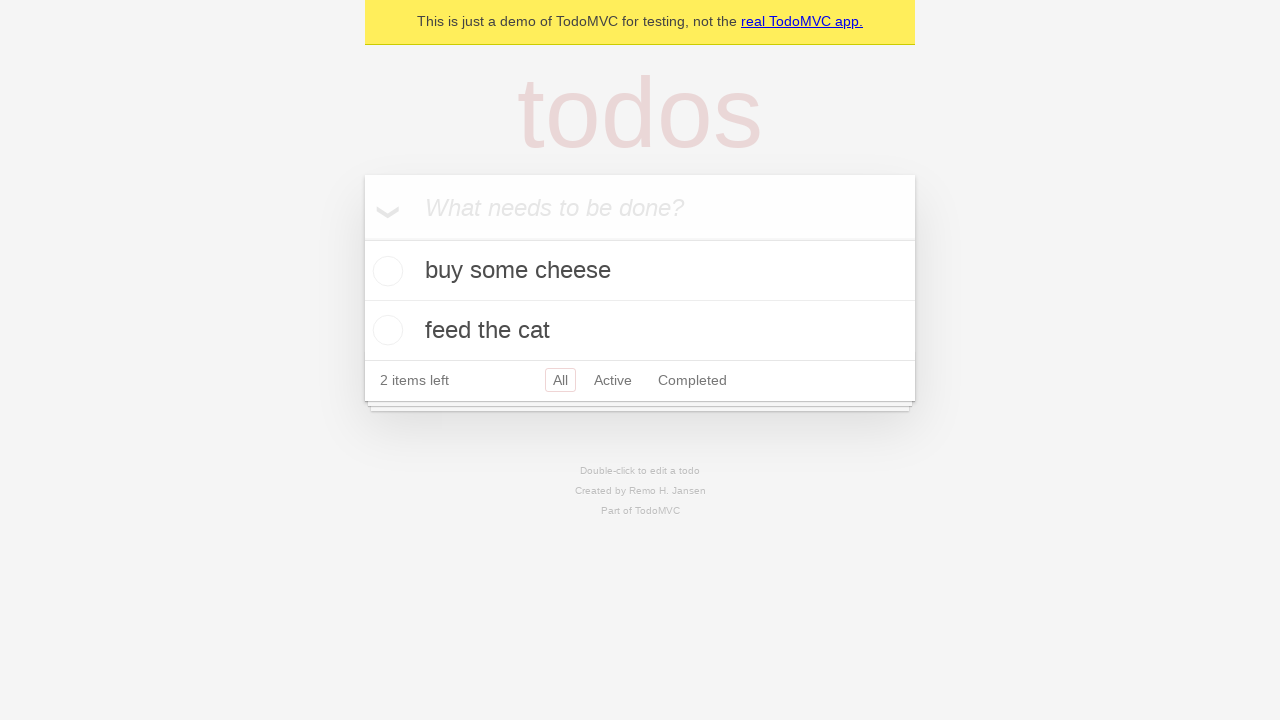

Filled new todo input with 'book a doctors appointment' on .new-todo
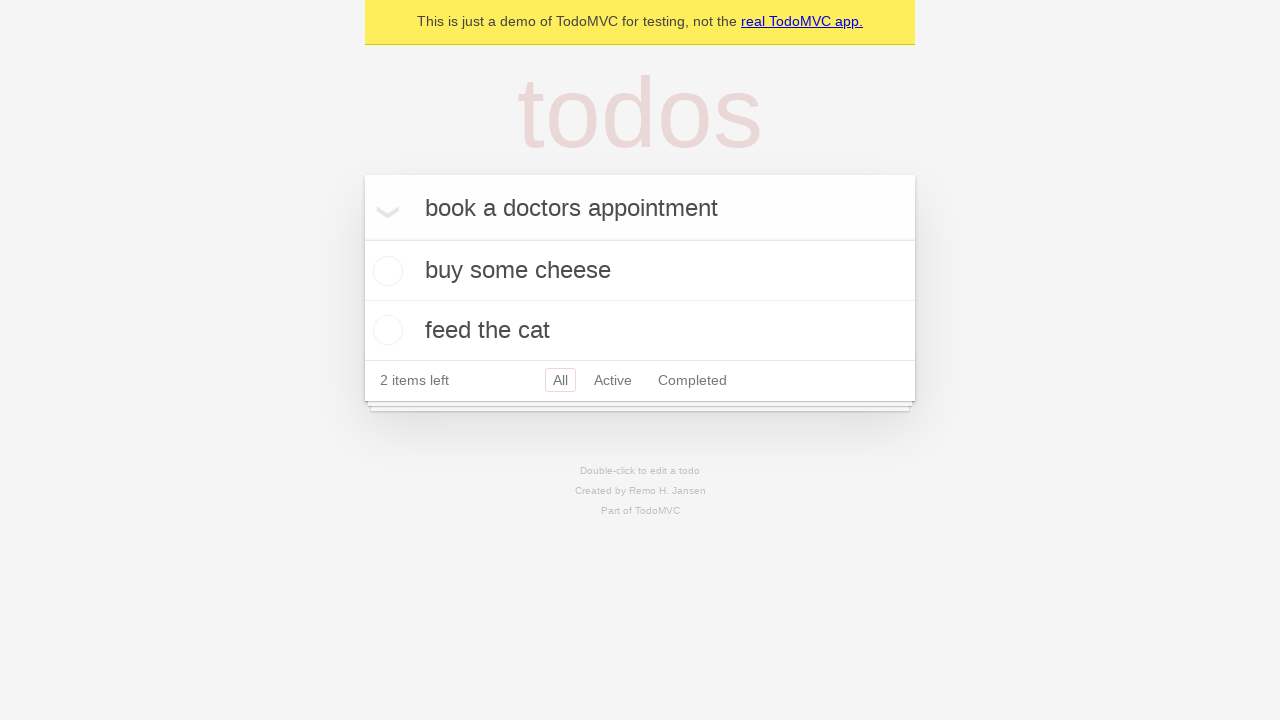

Pressed Enter to create third todo on .new-todo
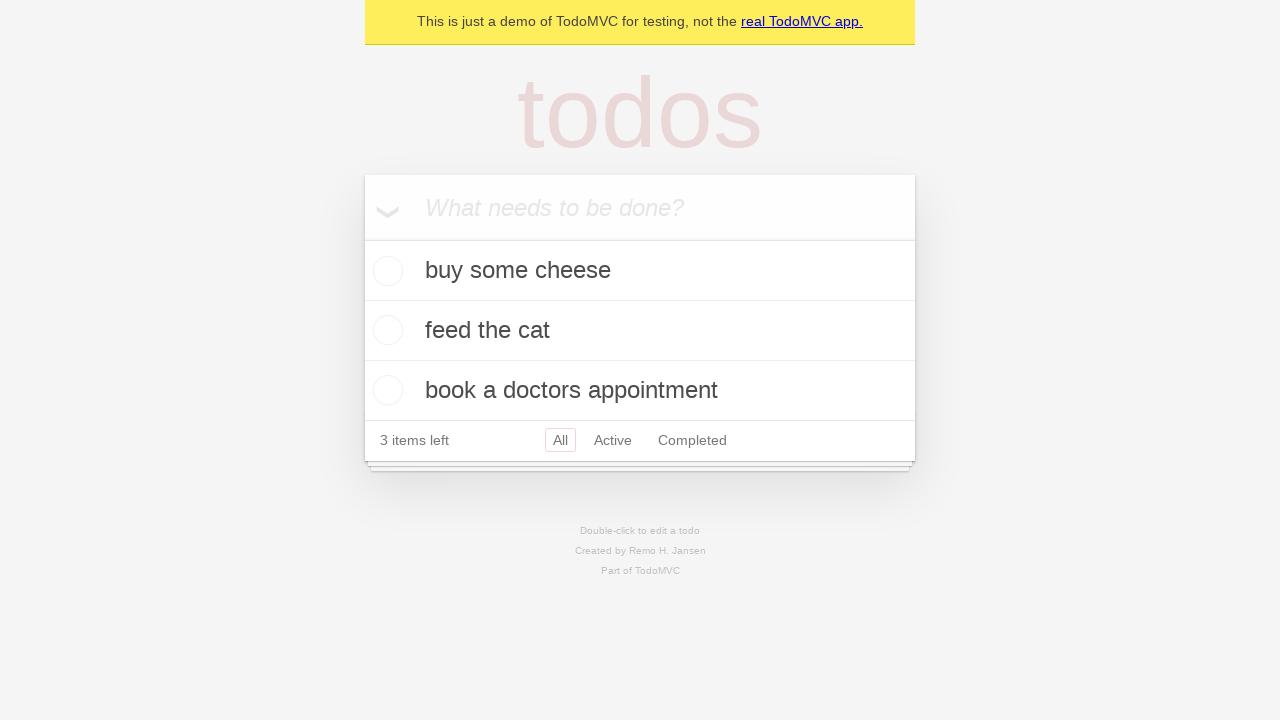

Marked second todo as completed at (385, 330) on .todo-list li .toggle >> nth=1
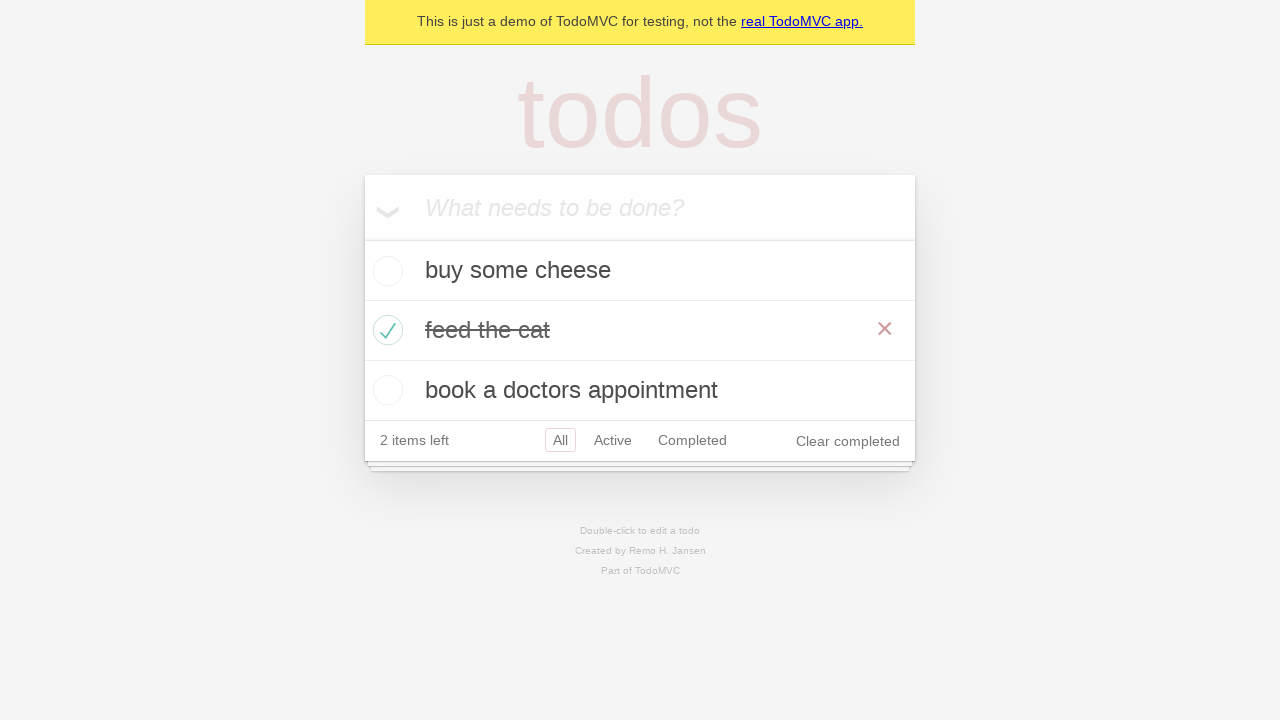

Clicked All filter to view all todos at (560, 440) on .filters >> text=All
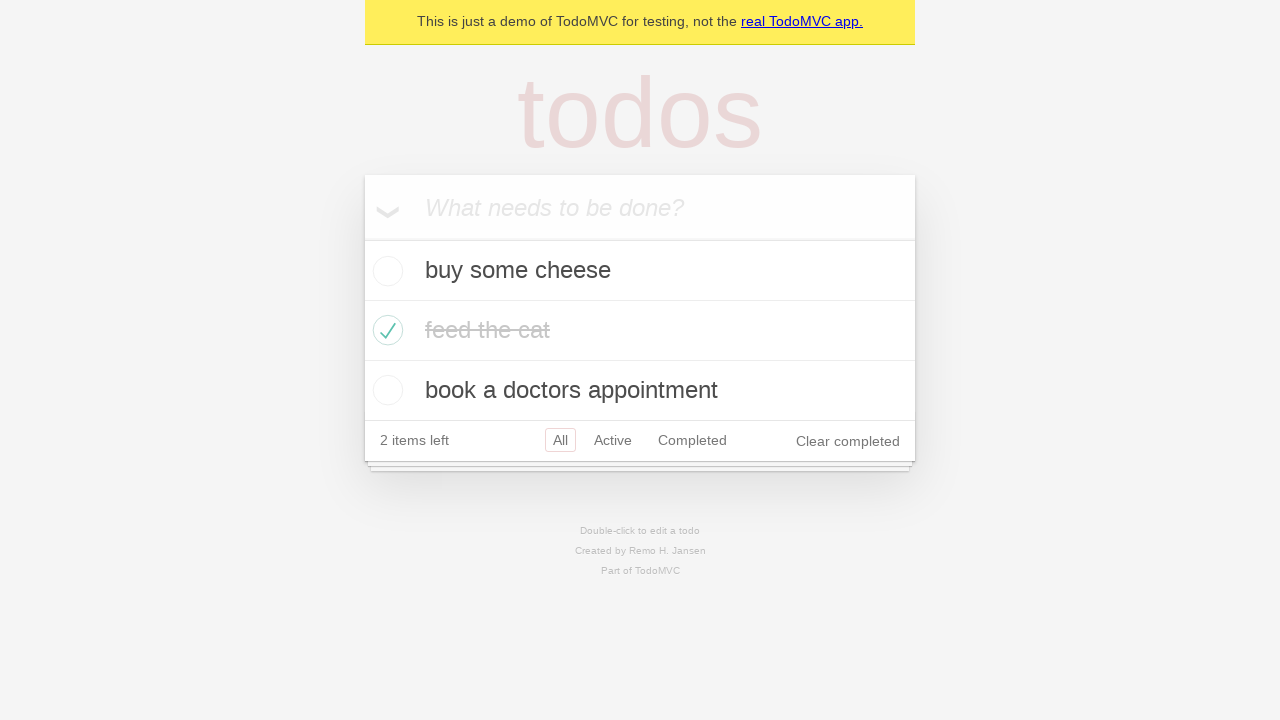

Clicked Active filter to view only active todos at (613, 440) on .filters >> text=Active
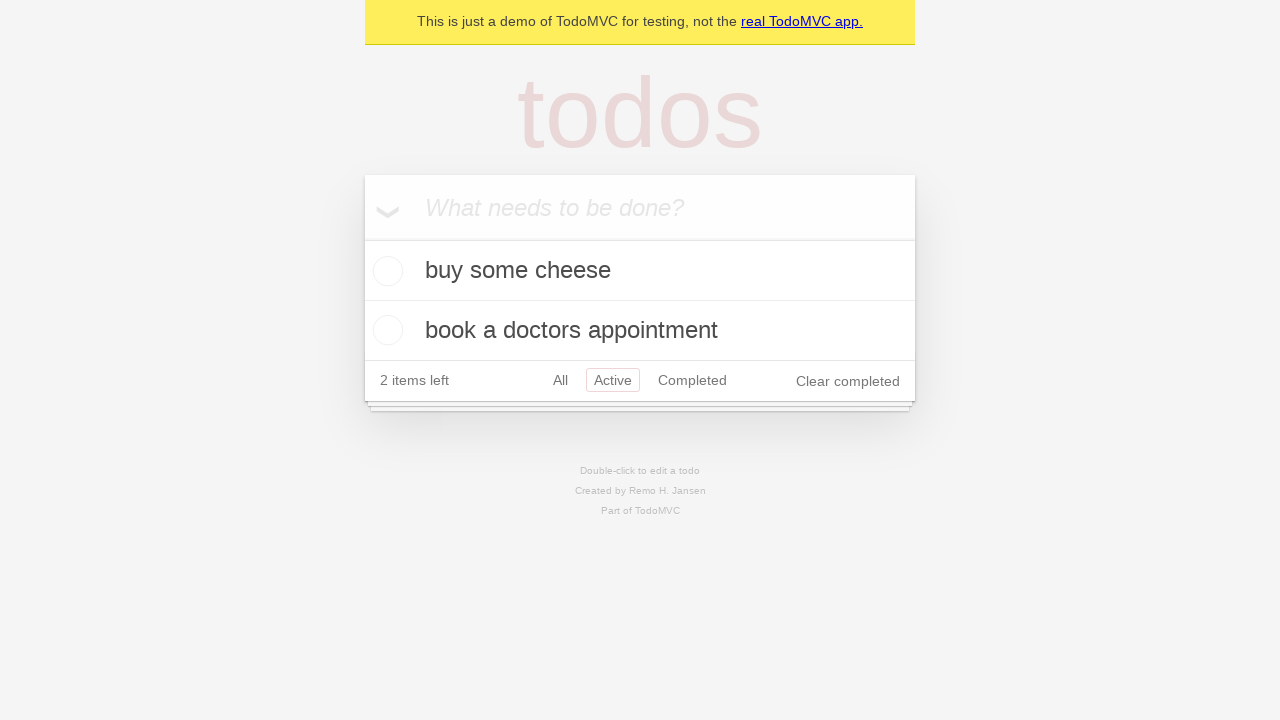

Clicked Completed filter to view only completed todos at (692, 380) on .filters >> text=Completed
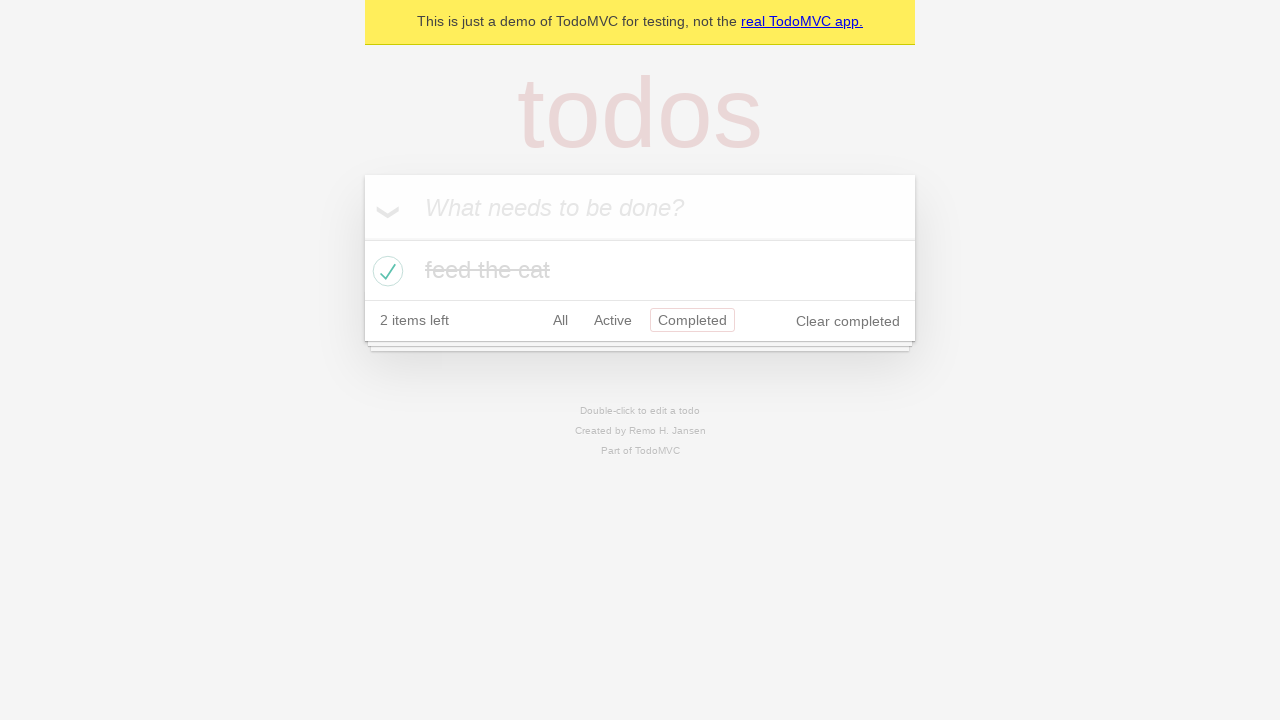

Navigated back to Active filter view
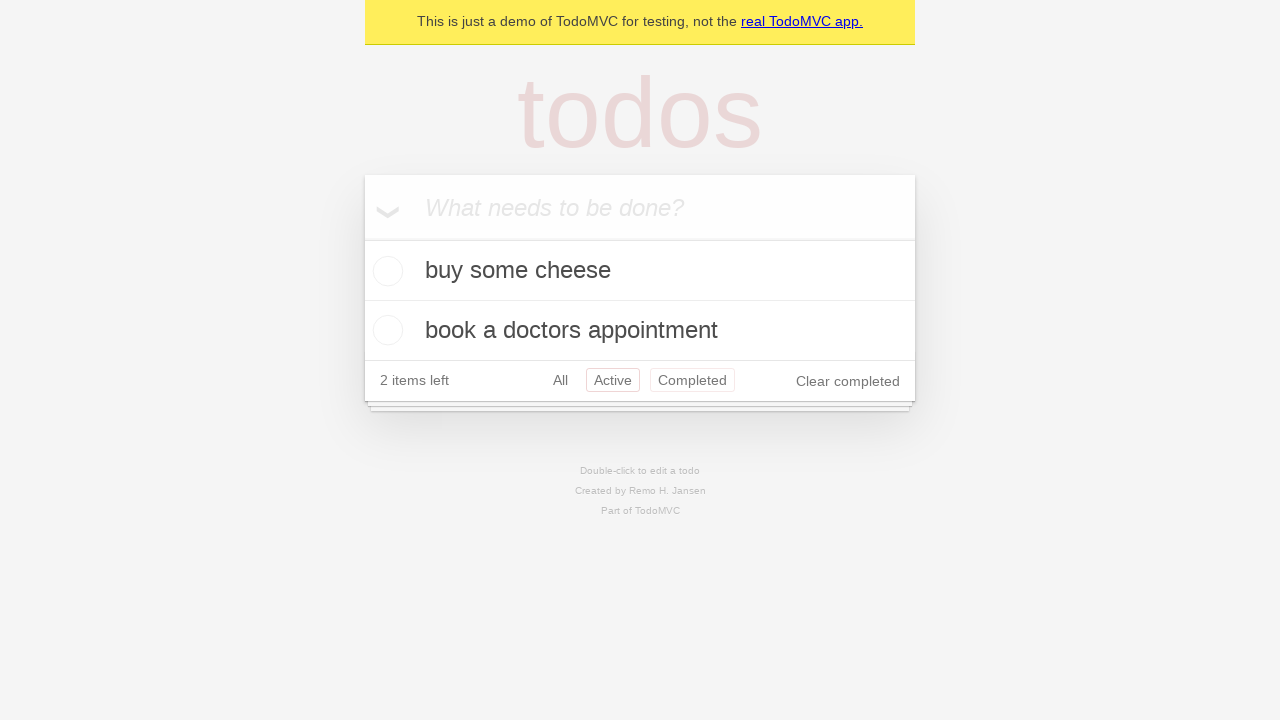

Navigated back to All filter view
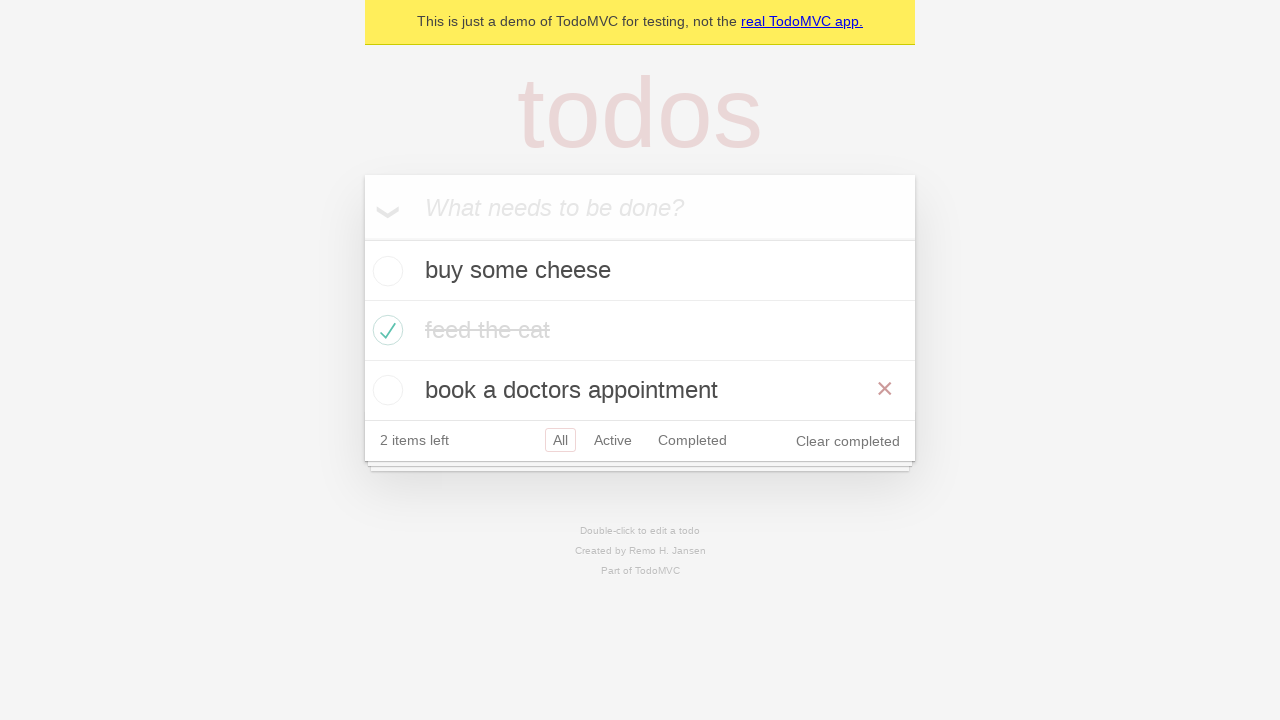

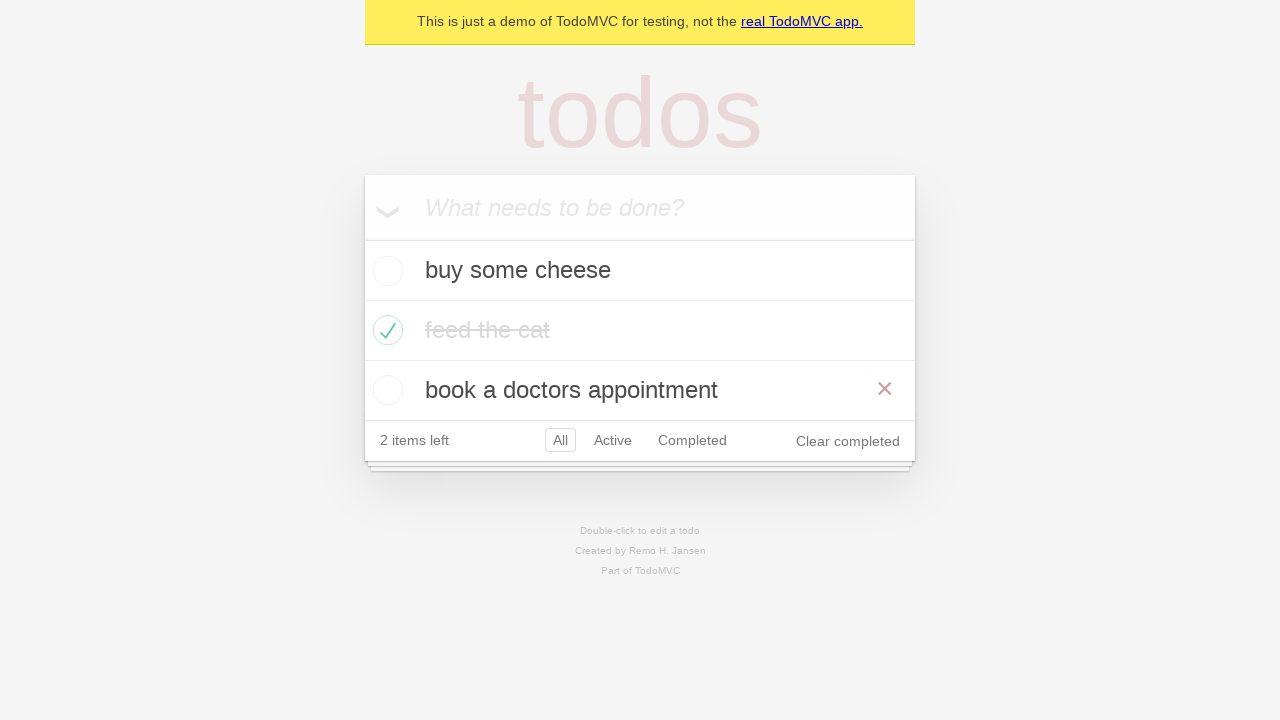